Tests drag-and-drop functionality on jQueryUI's droppable demo page by switching to the demo iframe and dragging an element horizontally.

Starting URL: https://jqueryui.com/droppable/

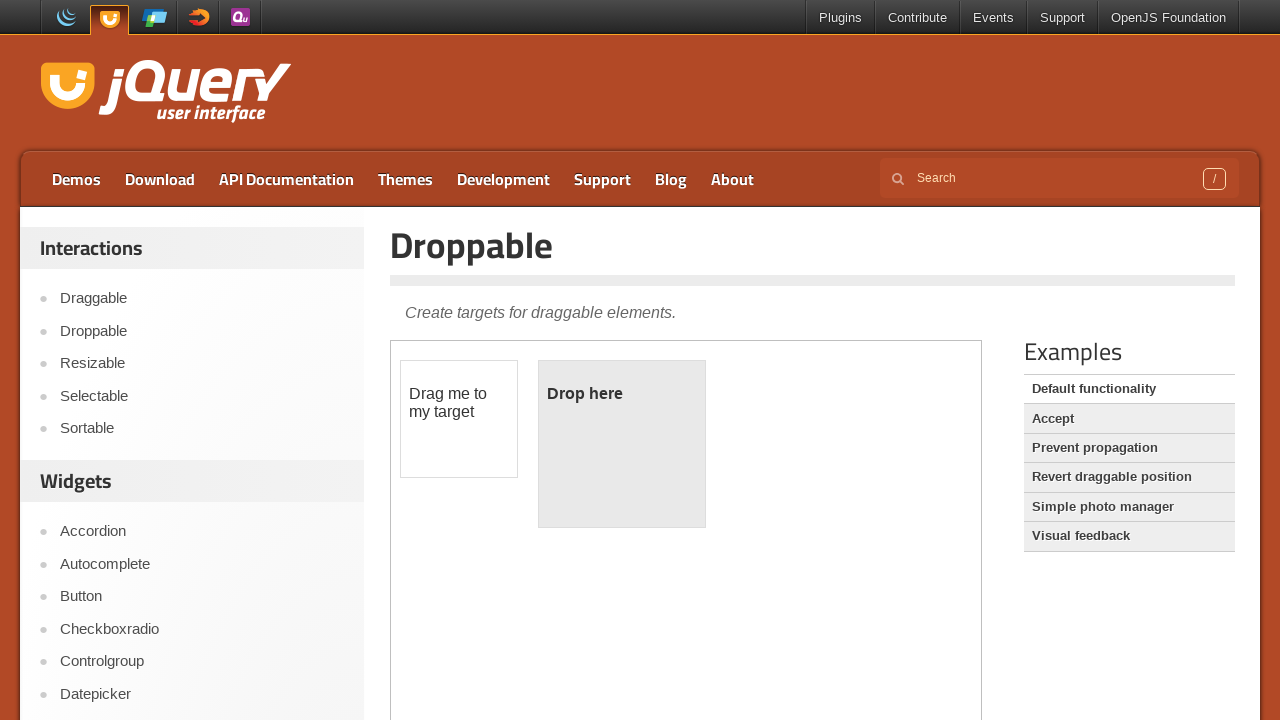

Navigated to jQuery UI droppable demo page
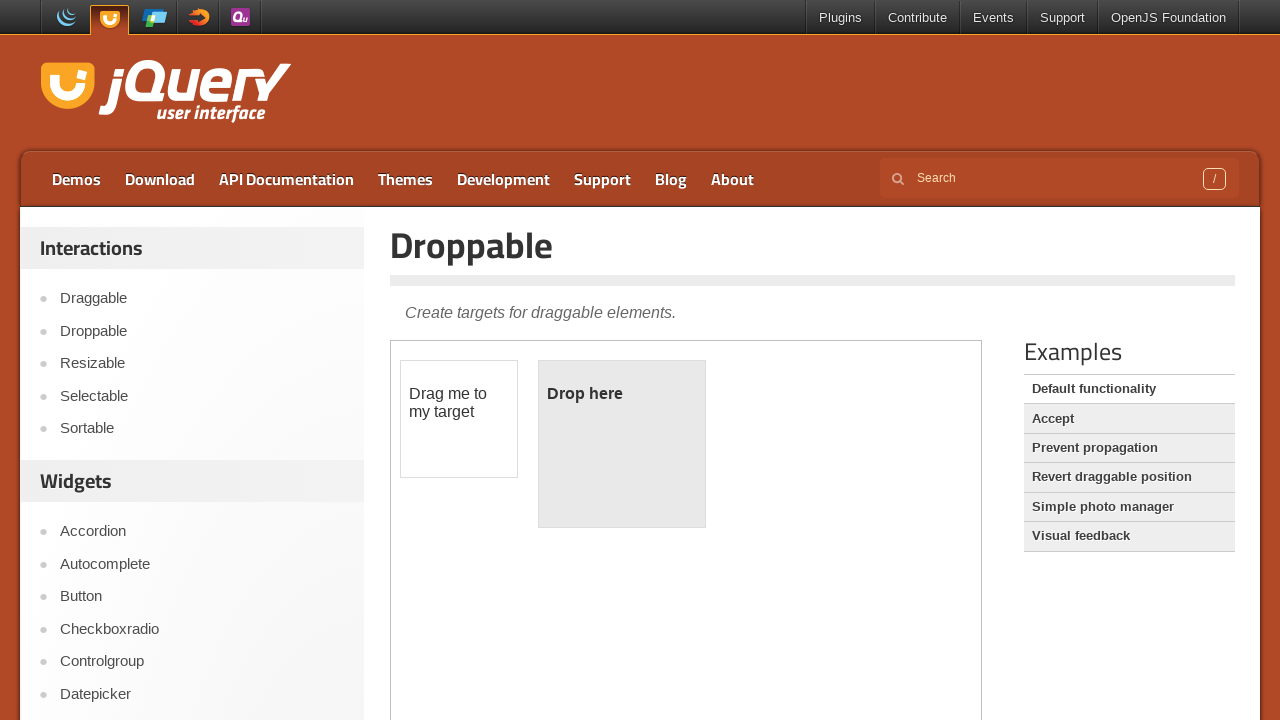

Located demo iframe
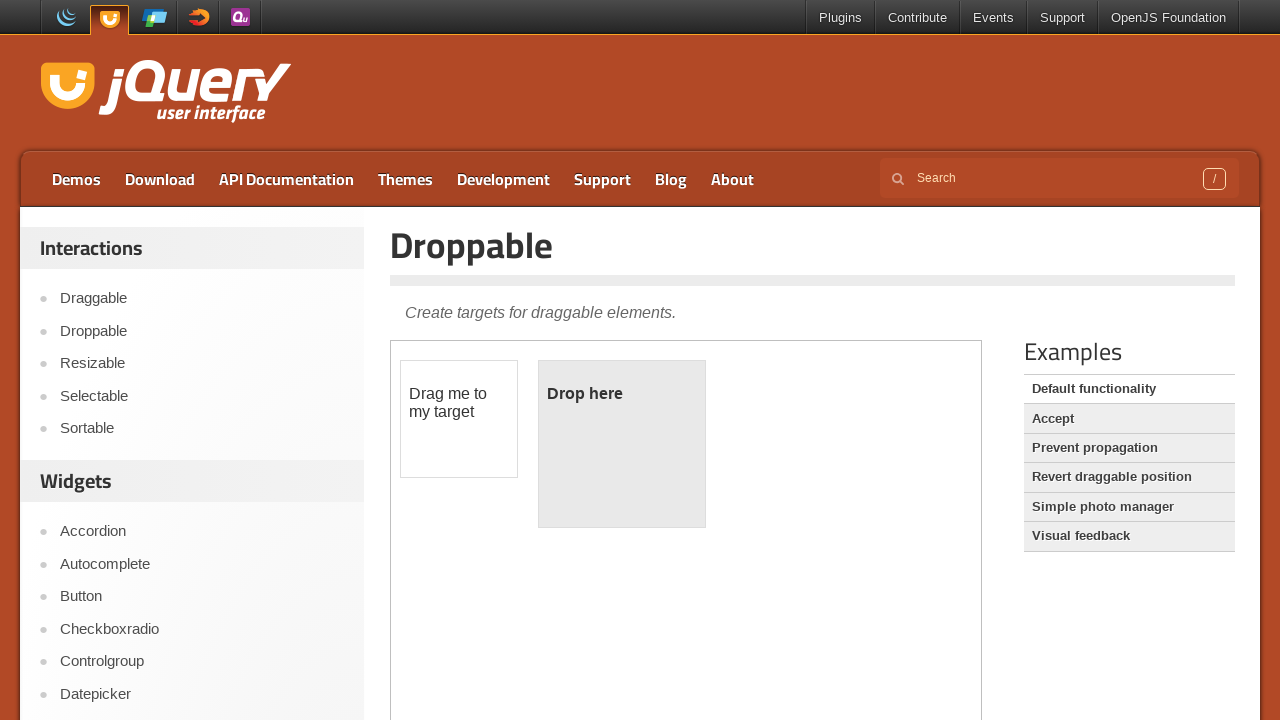

Located draggable element within iframe
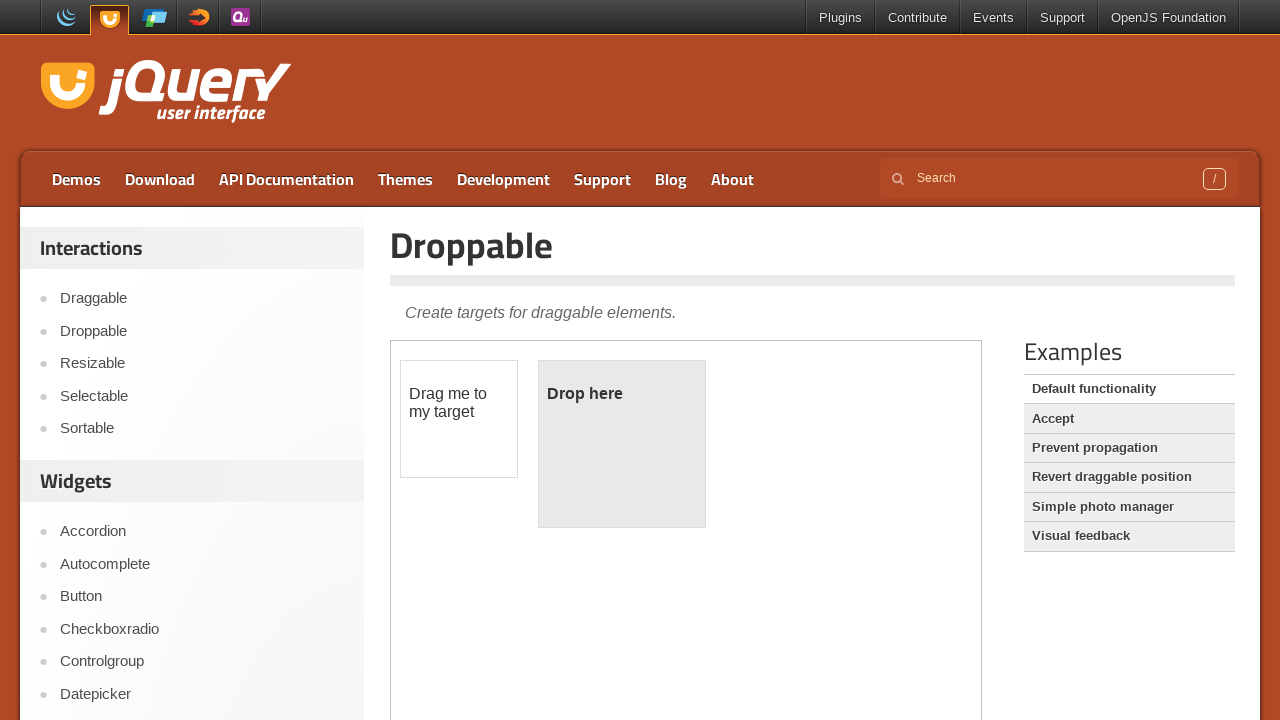

Retrieved bounding box of draggable element
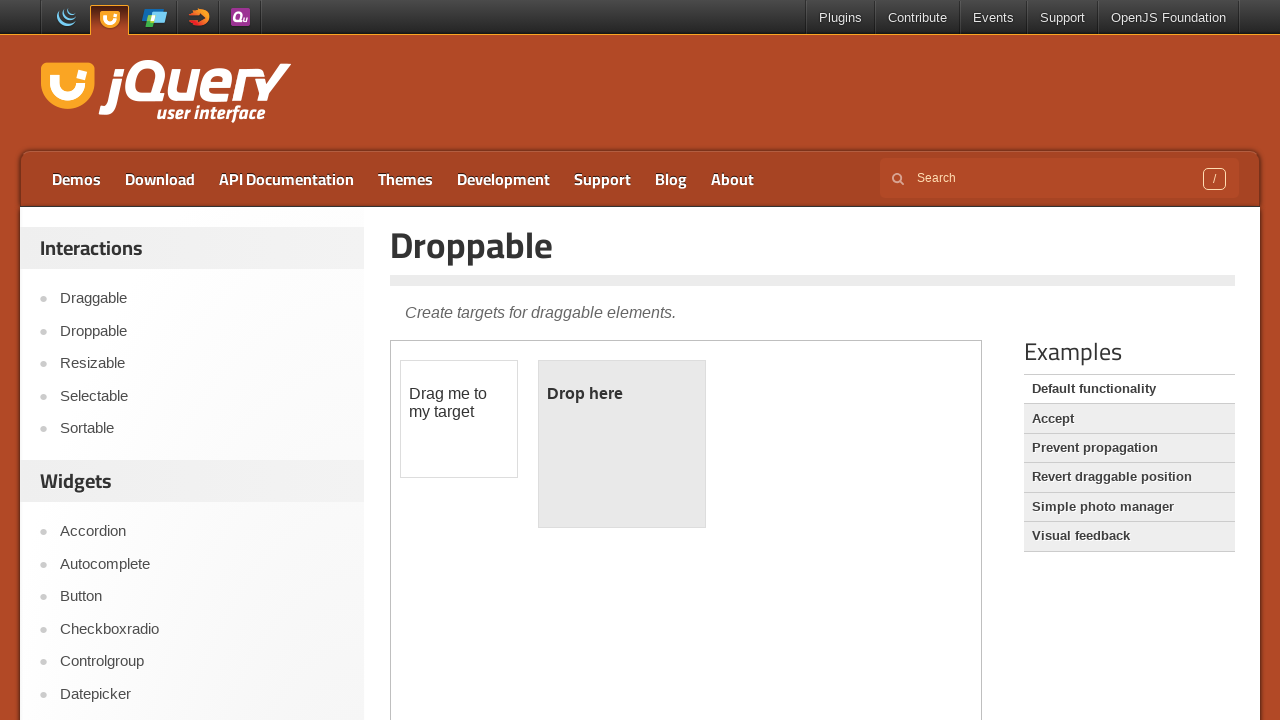

Dragged draggable element to droppable target at (622, 444)
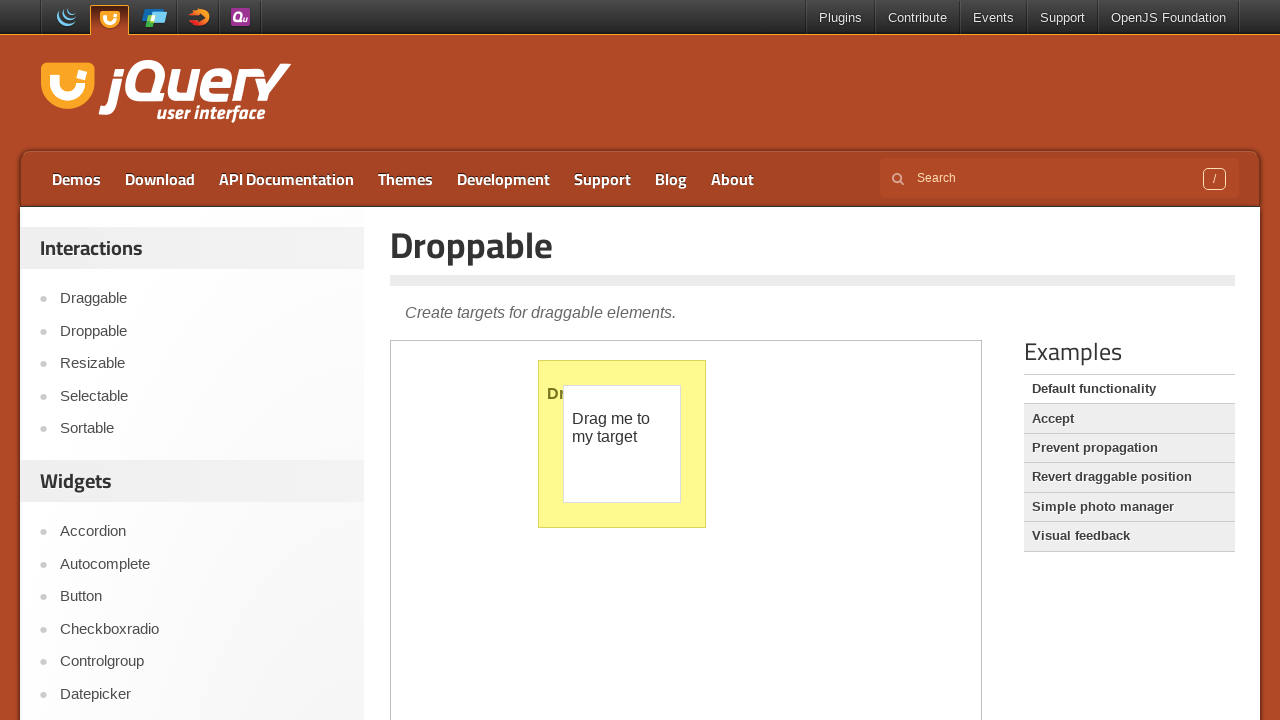

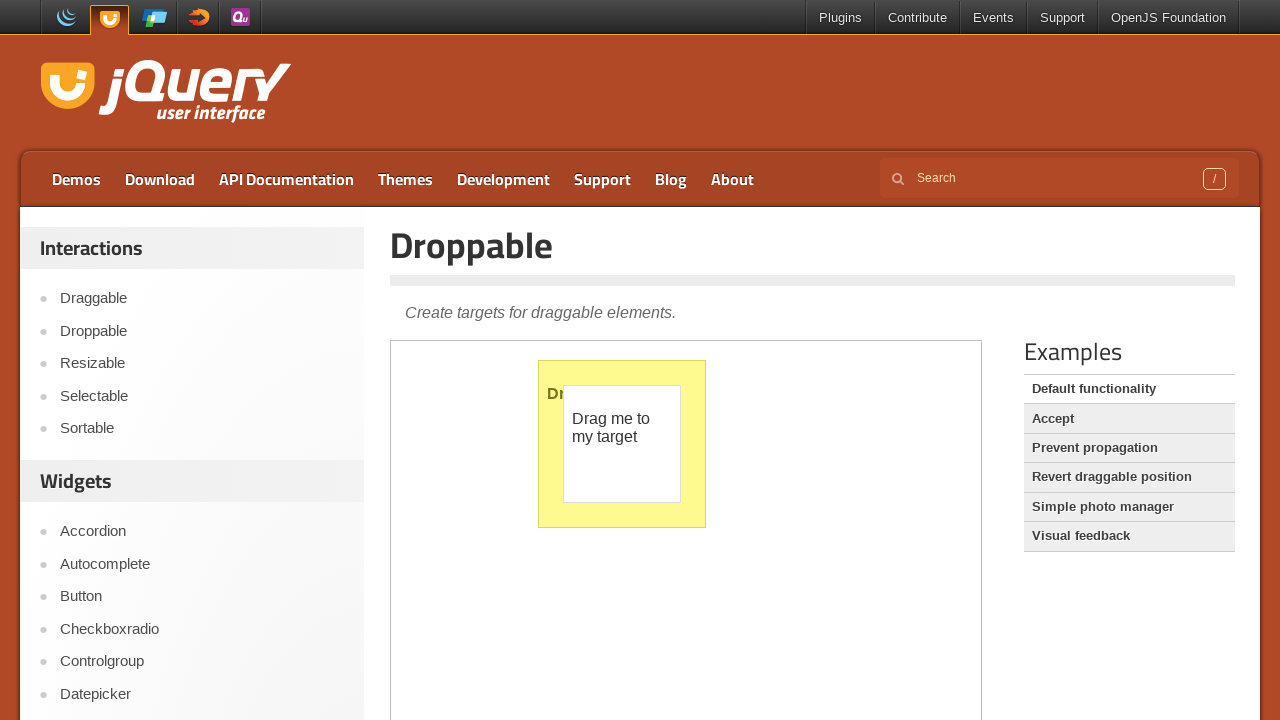